Tests click and hold functionality to select multiple consecutive elements in a list

Starting URL: https://automationfc.github.io/jquery-selectable/

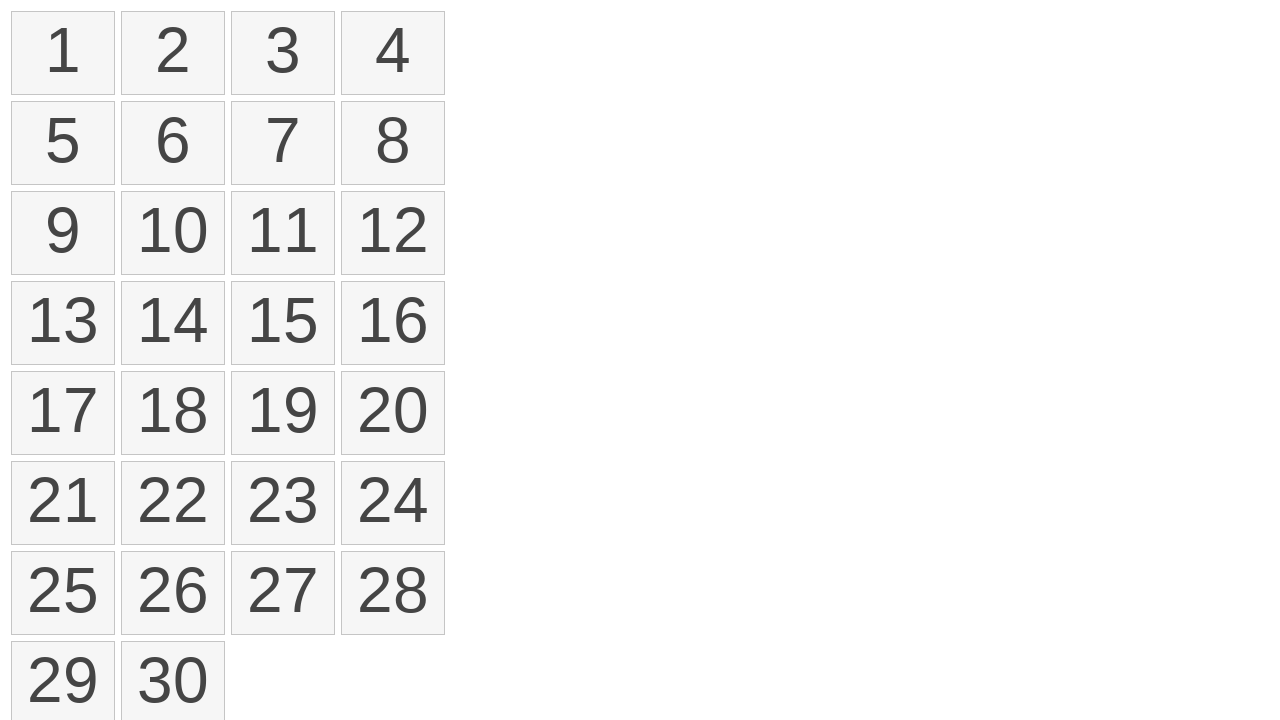

Retrieved all selectable list items from the jQuery selectable list
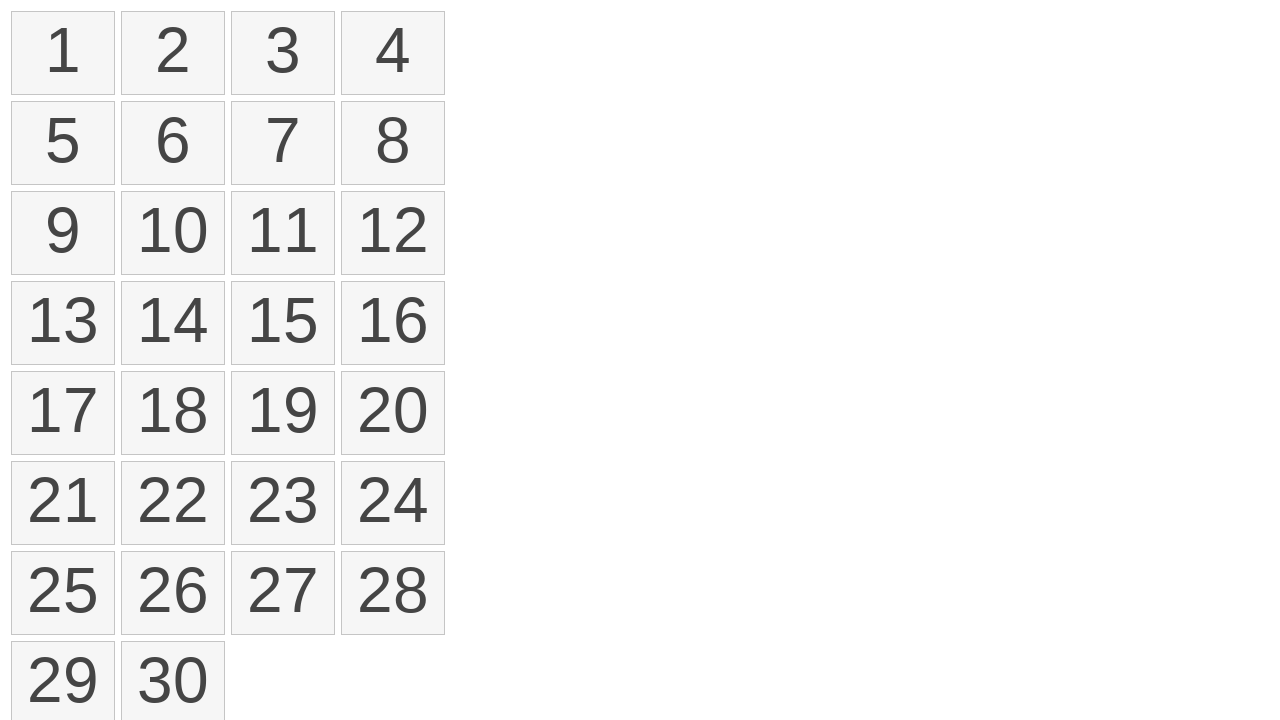

Moved mouse to the first list item at (16, 16)
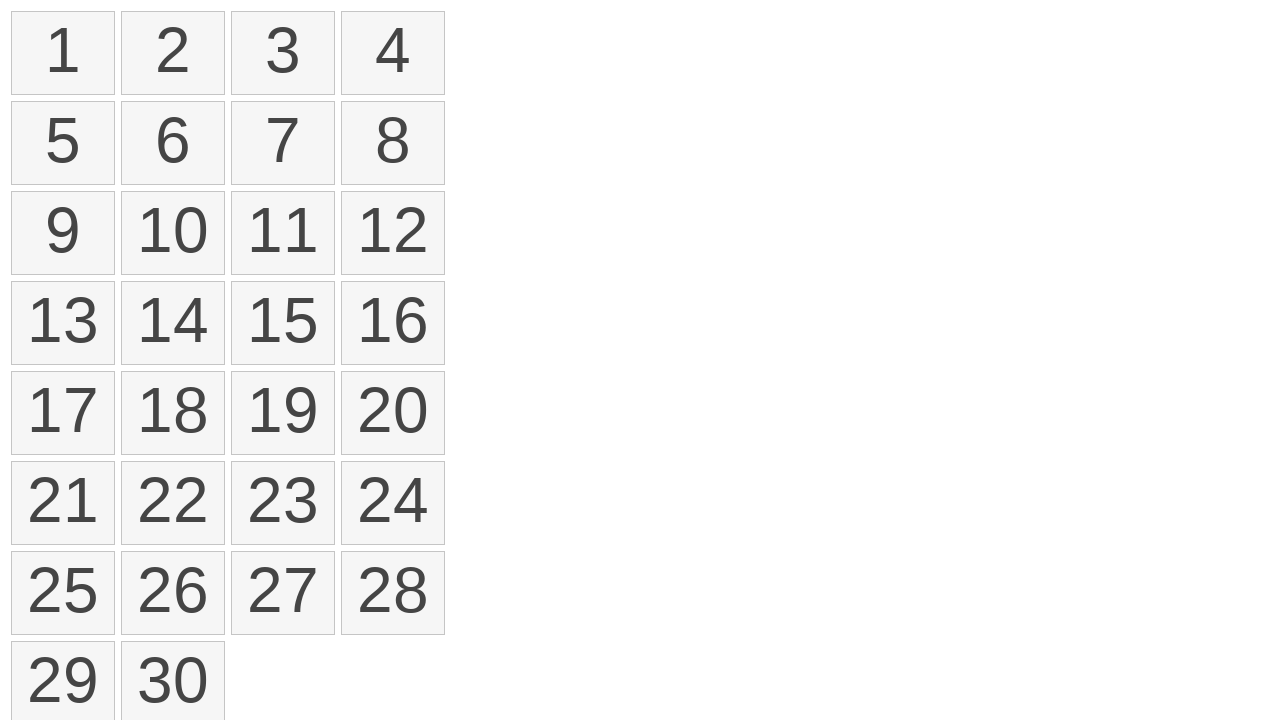

Pressed mouse button down to start selection at (16, 16)
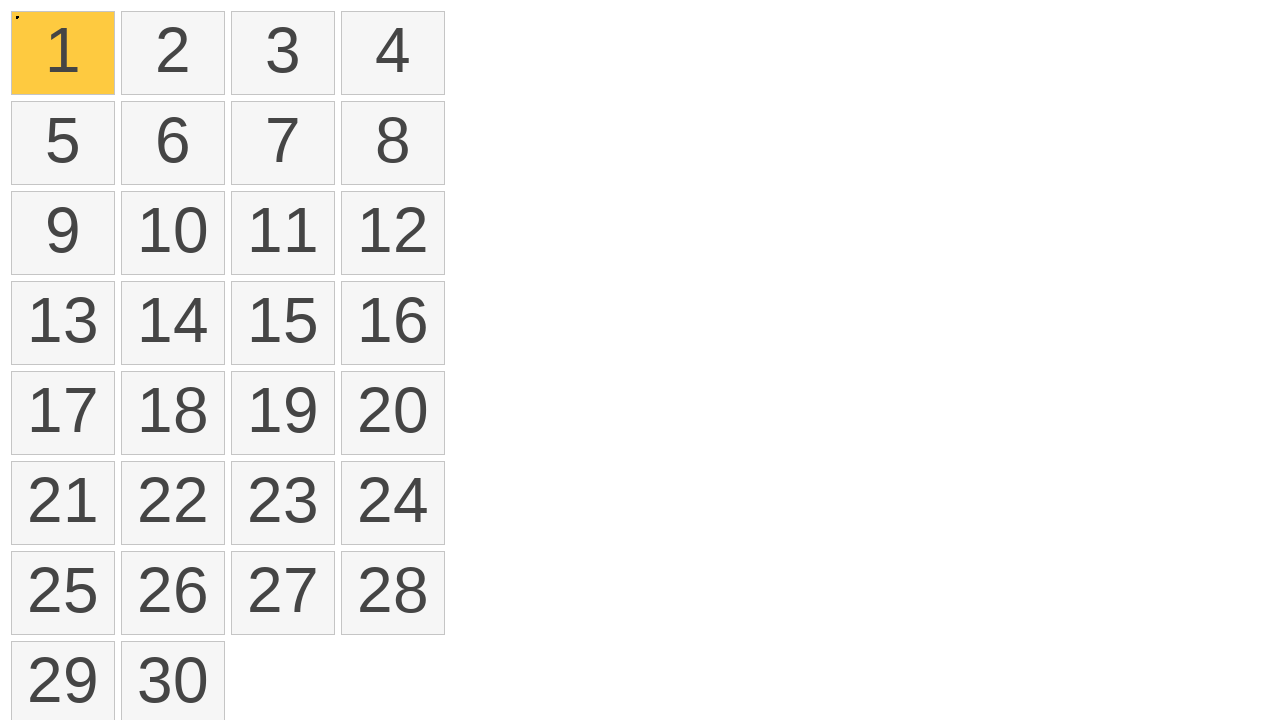

Dragged mouse to the fourth list item while holding button down at (346, 16)
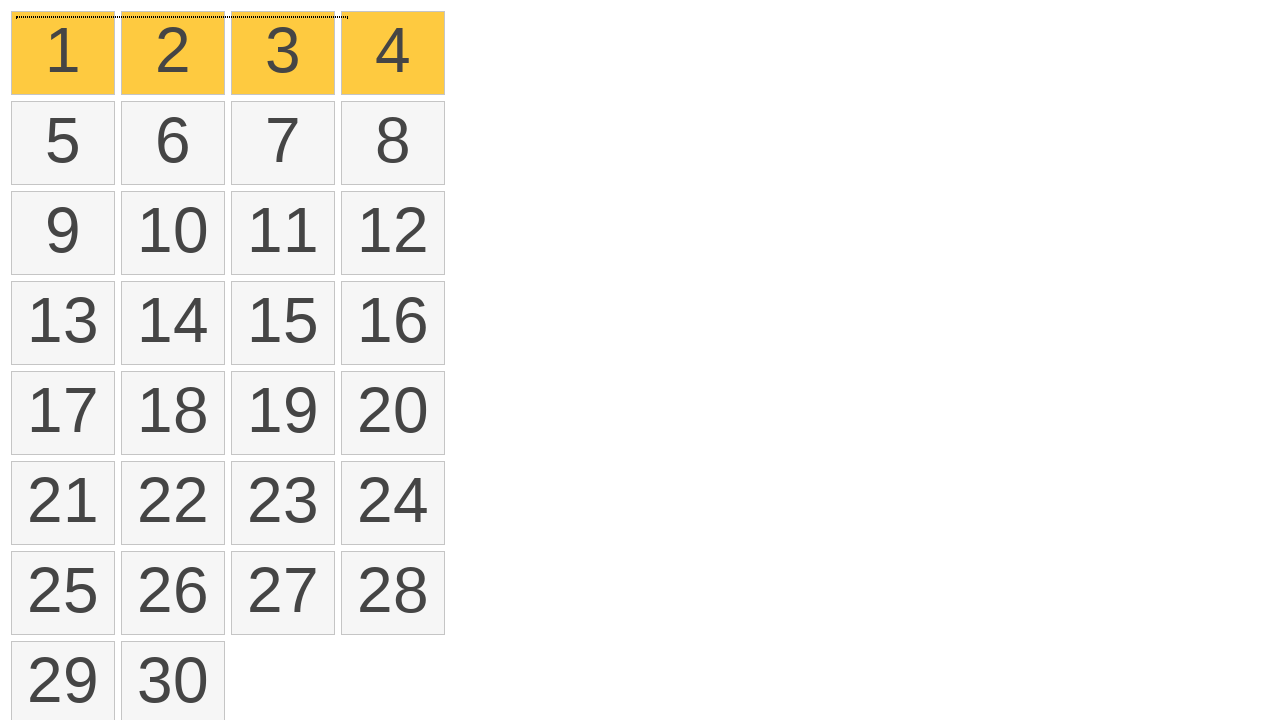

Released mouse button to complete the click and hold selection at (346, 16)
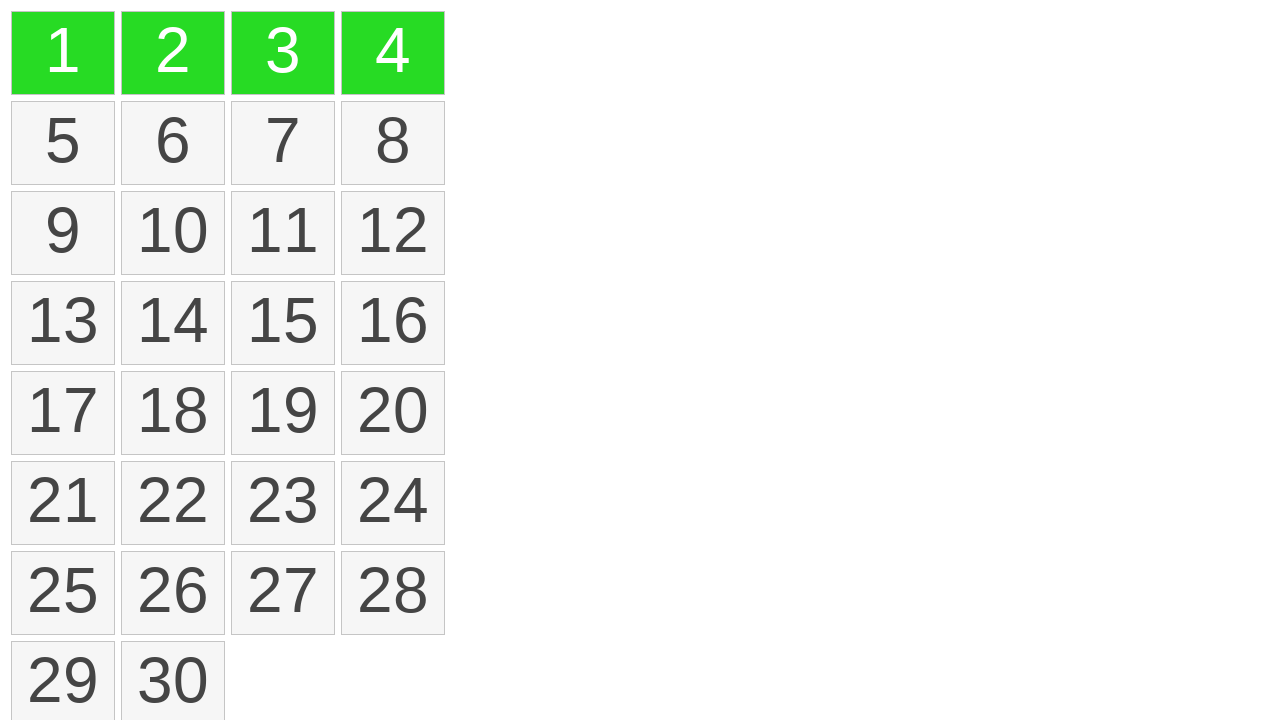

Located all selected list items with ui-selected class
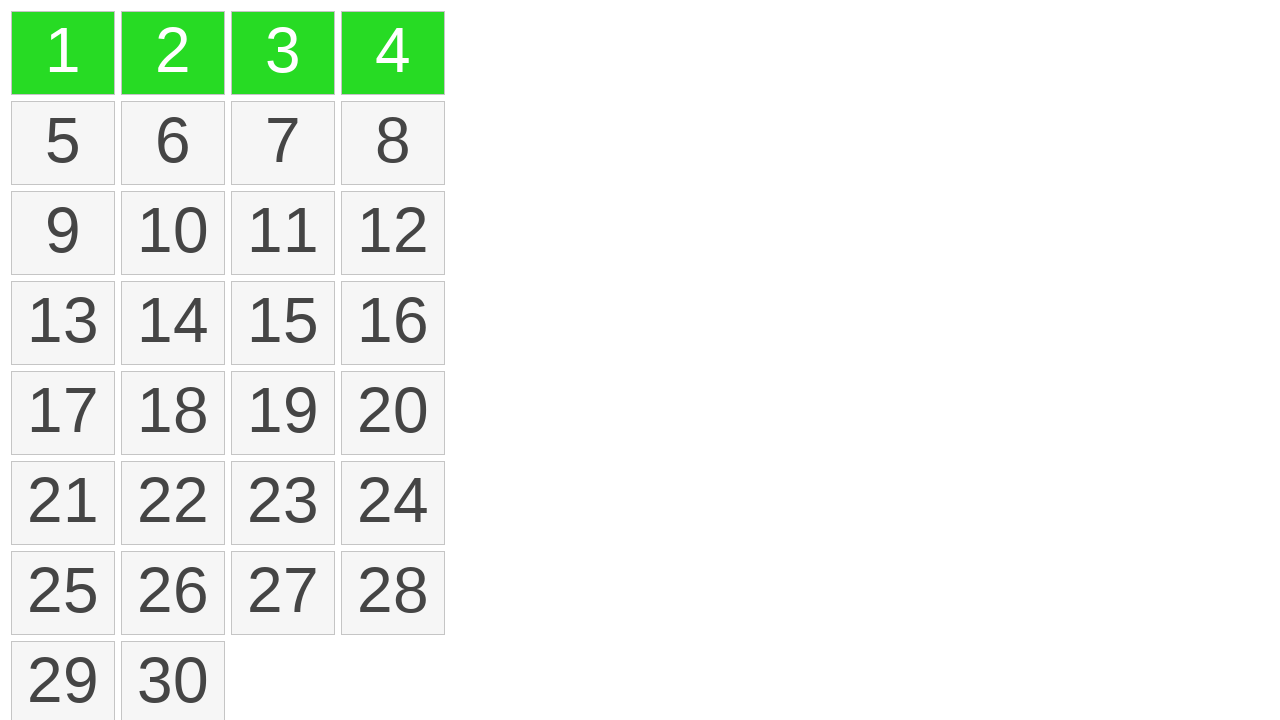

Verified that exactly 4 elements are selected
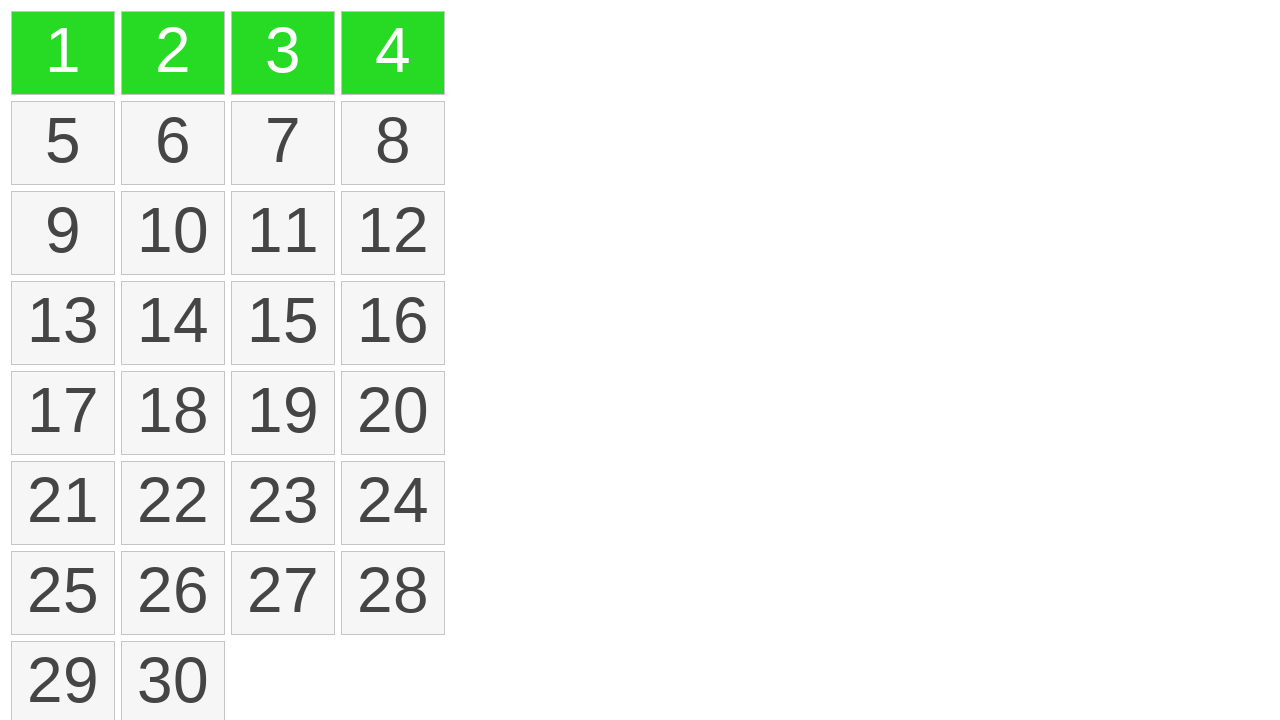

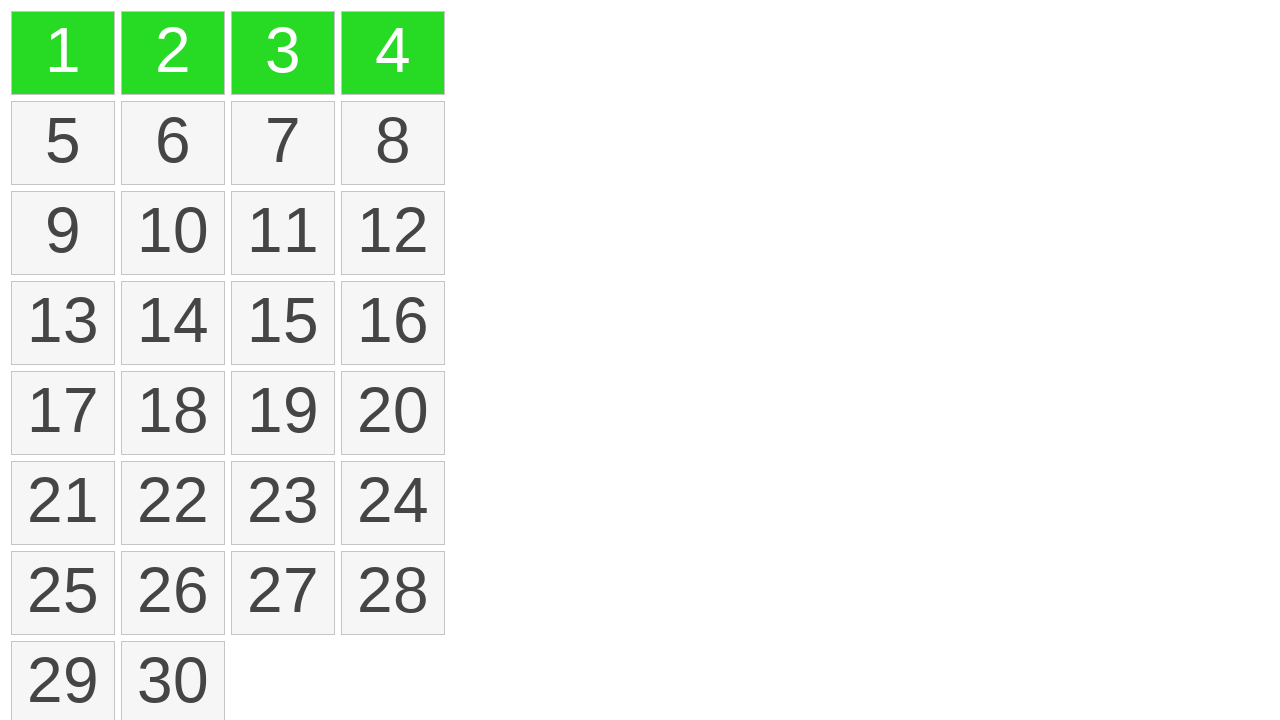